Tests that todo data persists after page reload

Starting URL: https://demo.playwright.dev/todomvc

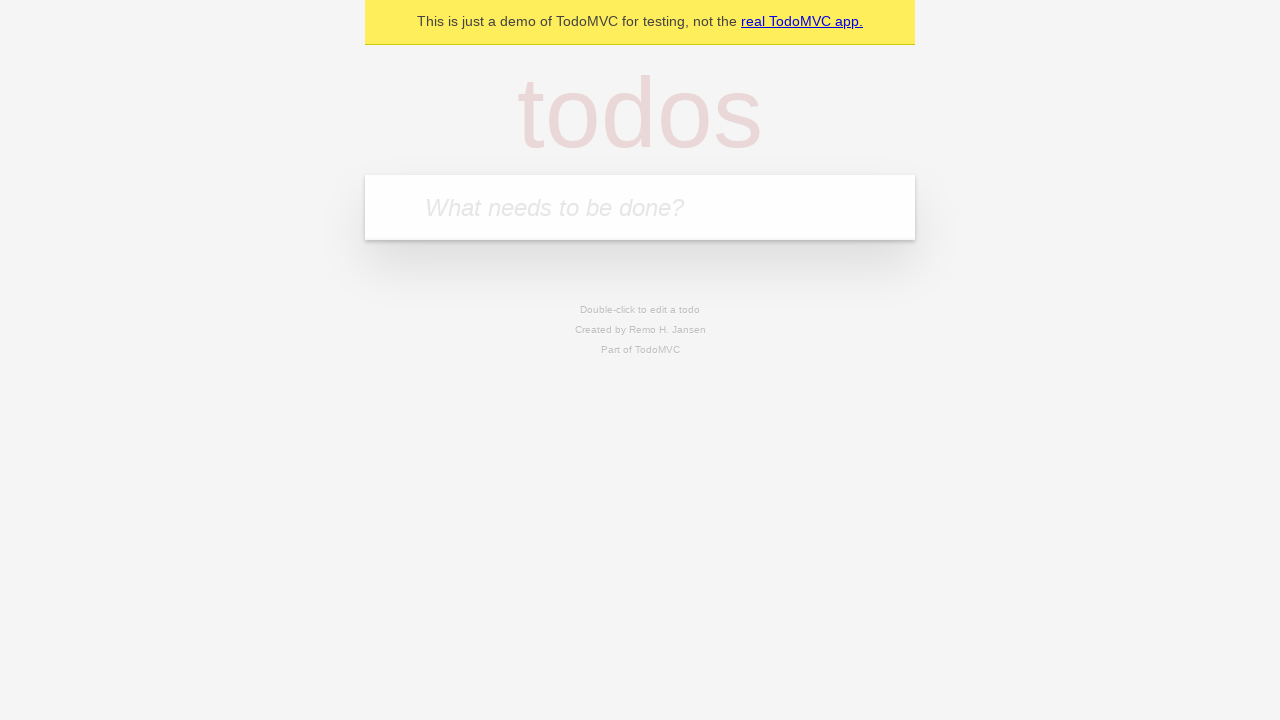

Filled new todo input with 'buy some cheese' on .new-todo
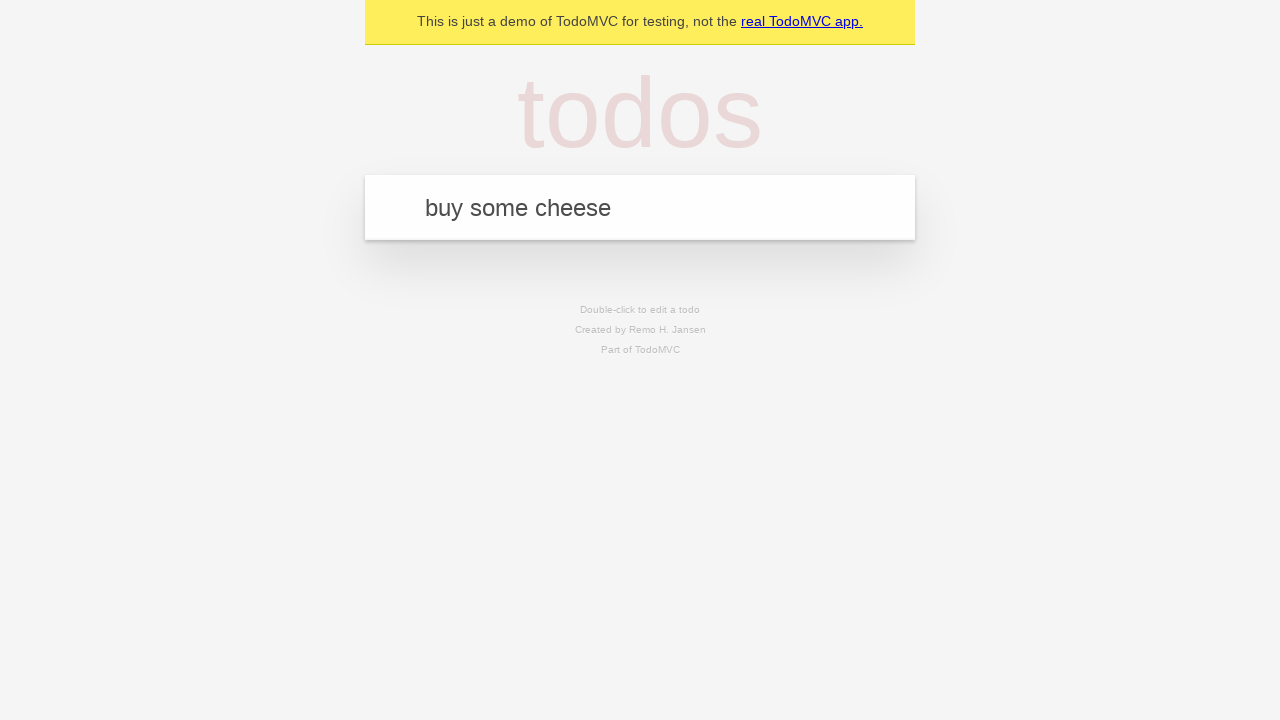

Pressed Enter to create first todo item on .new-todo
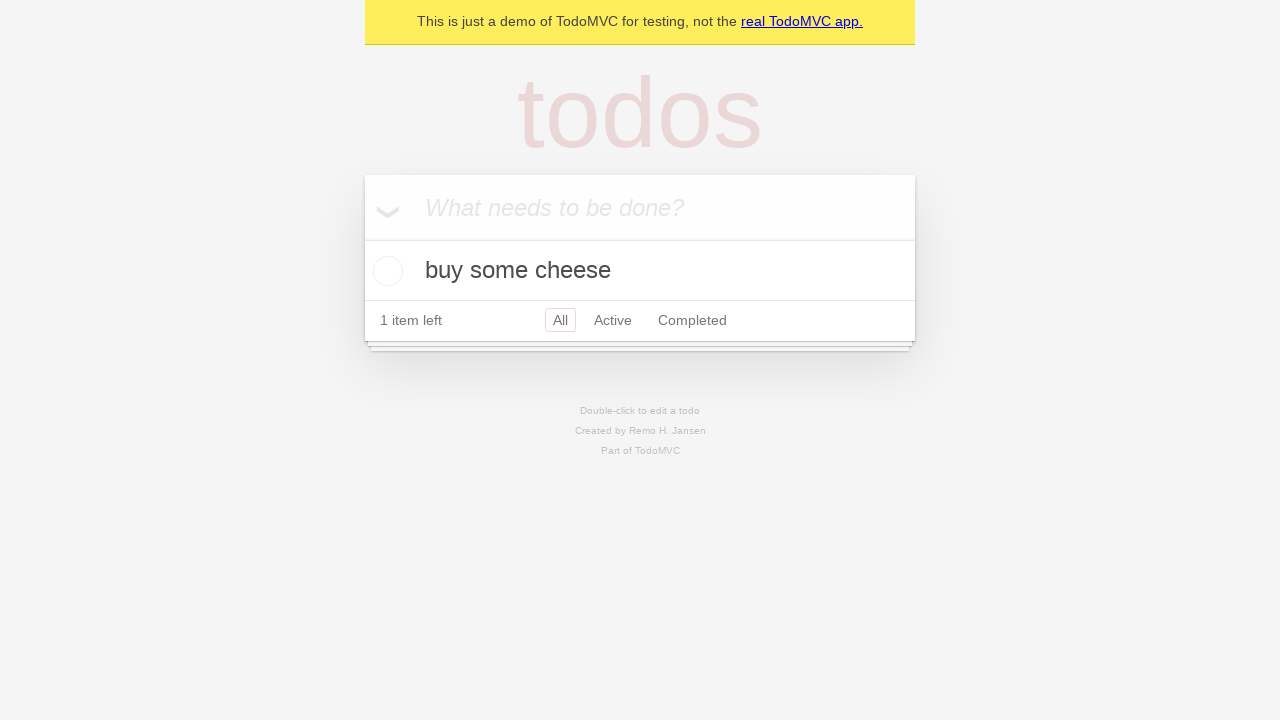

Filled new todo input with 'feed the cat' on .new-todo
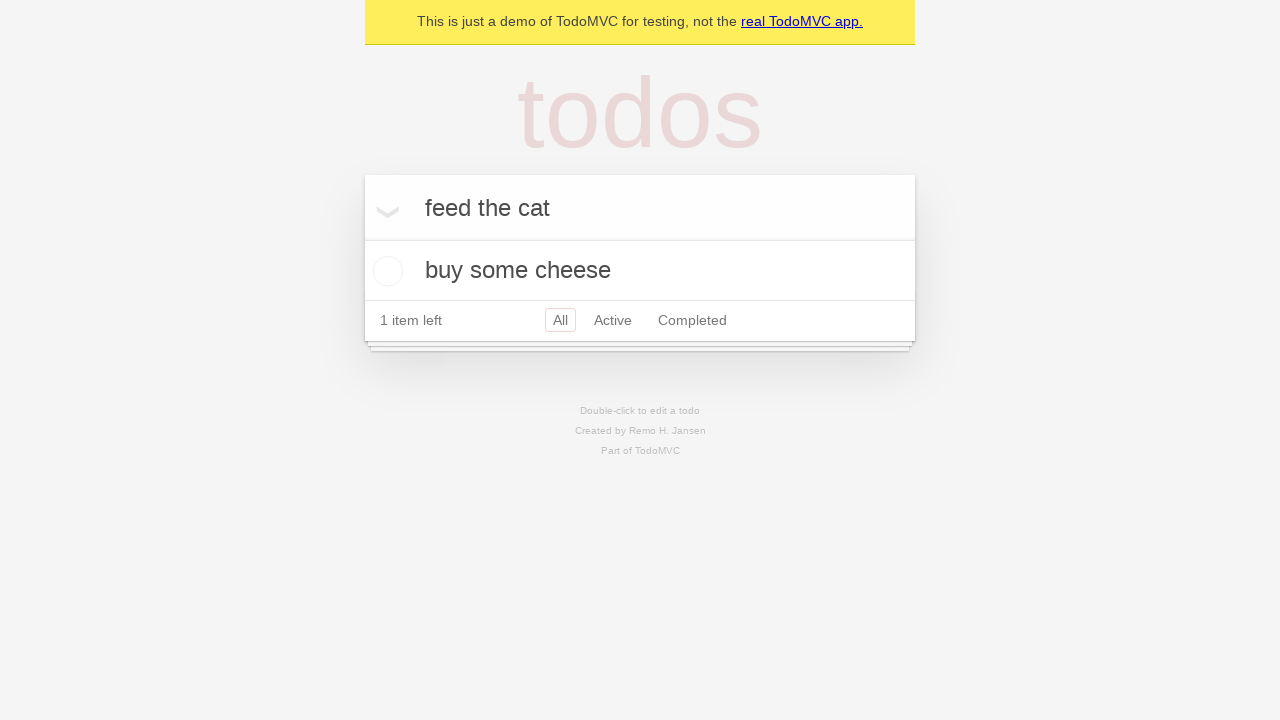

Pressed Enter to create second todo item on .new-todo
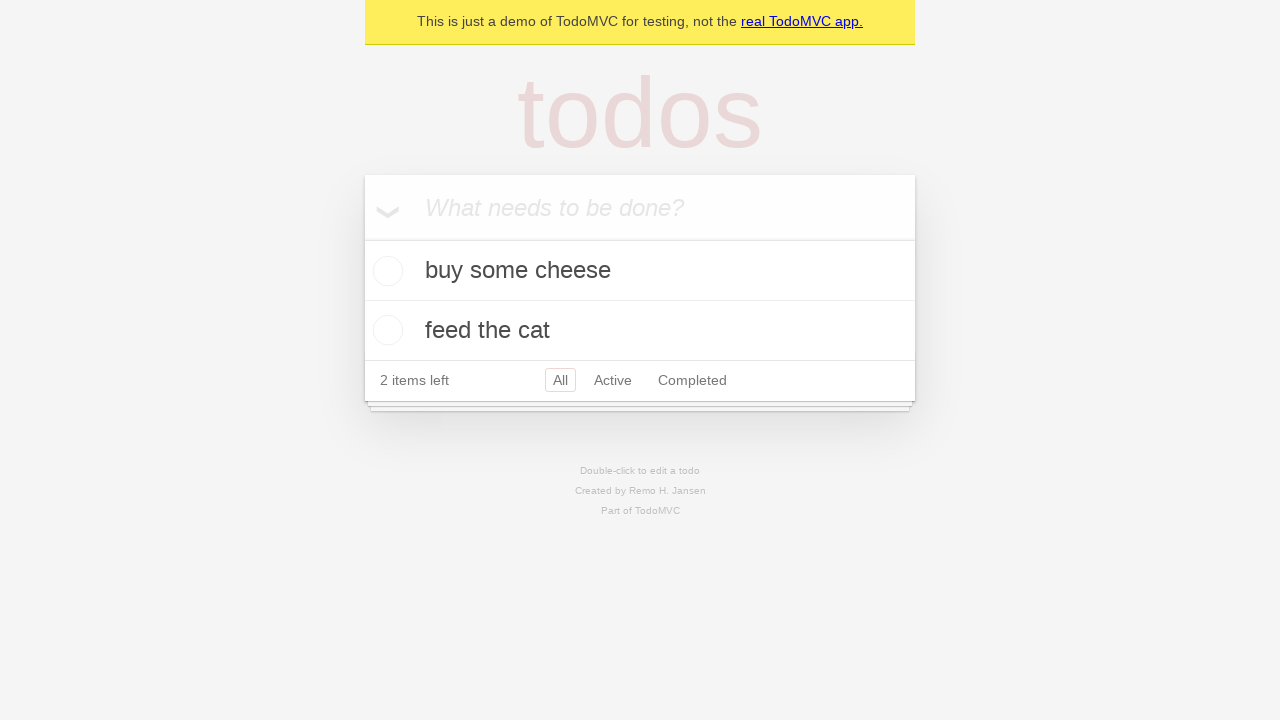

Located all todo list items
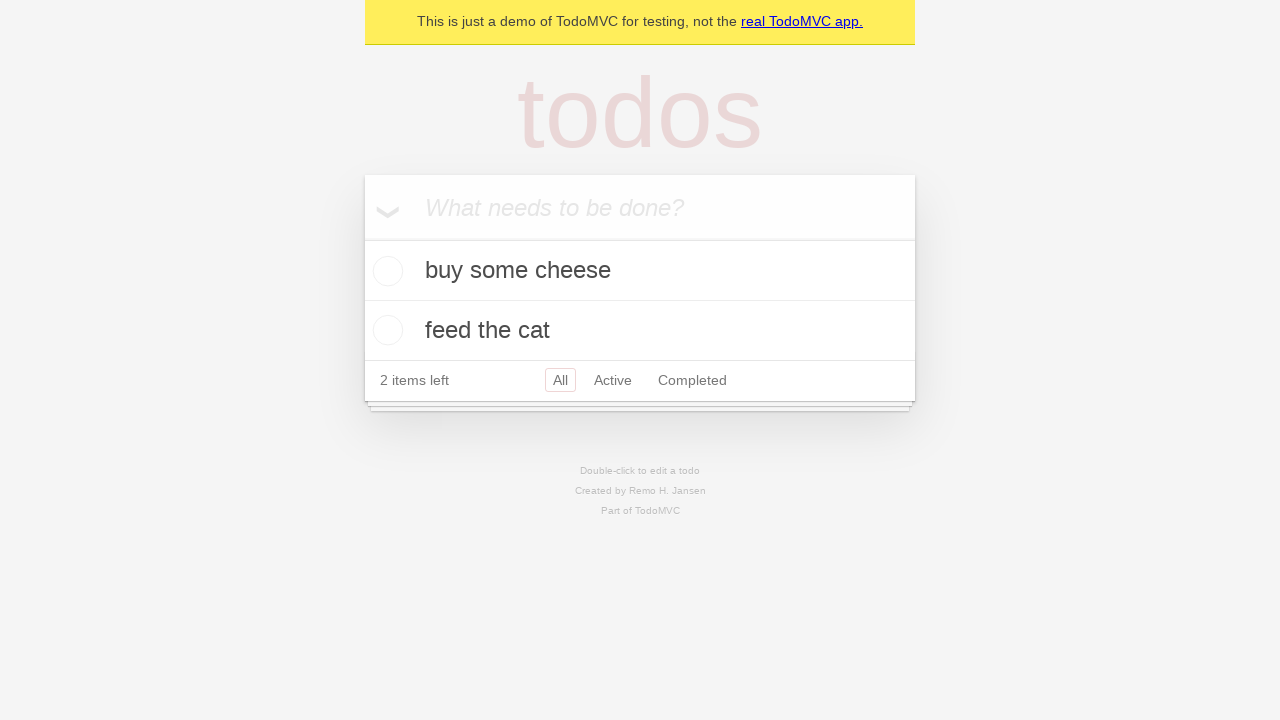

Checked the first todo item as complete at (385, 271) on .todo-list li >> nth=0 >> .toggle
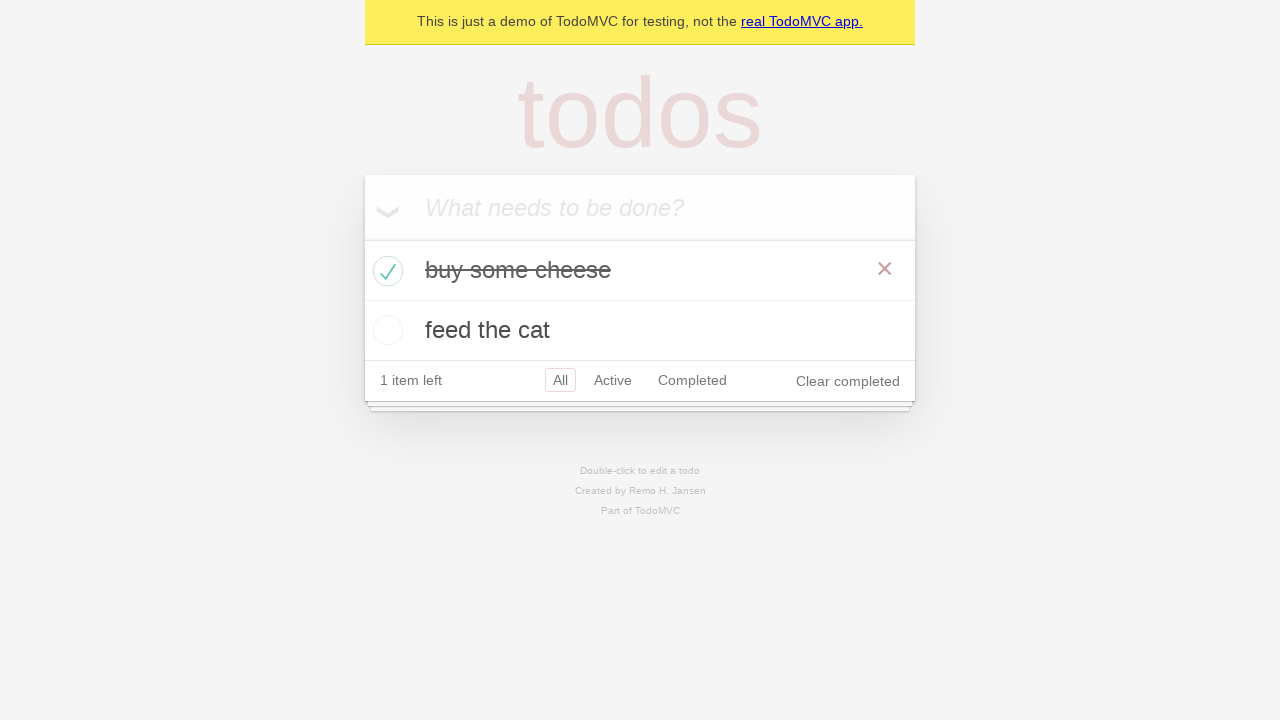

Reloaded the page
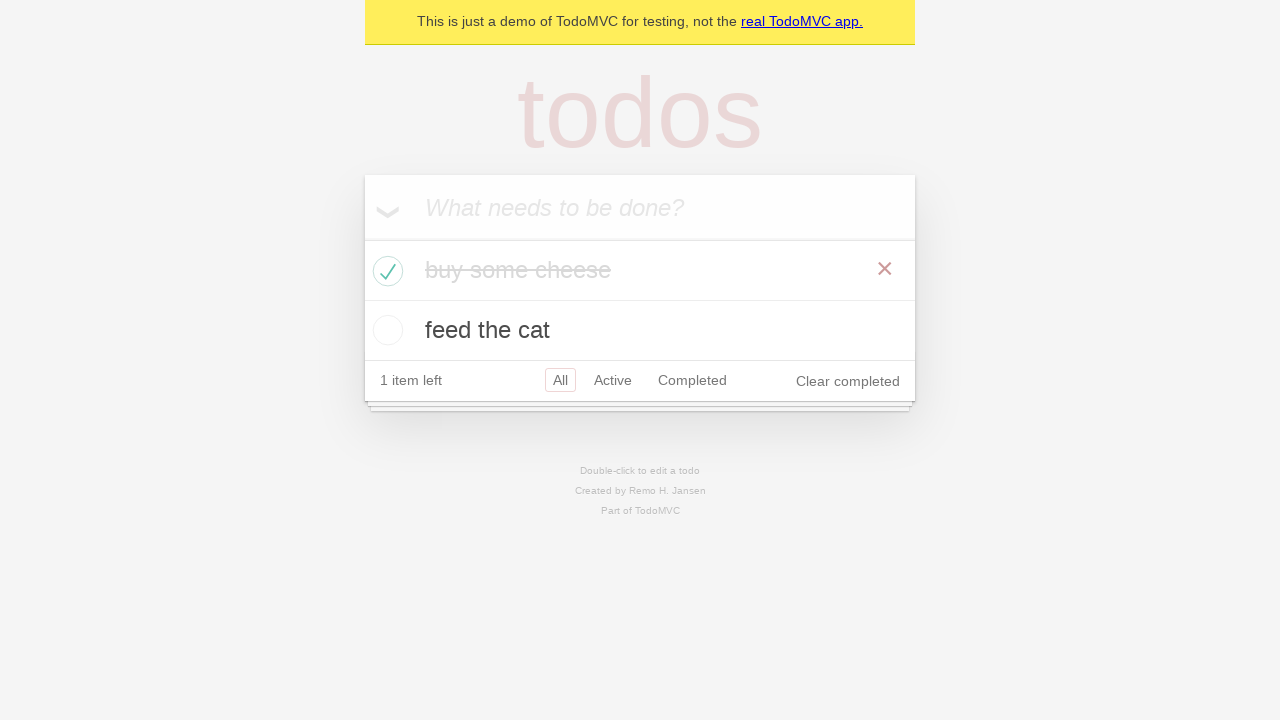

Waited for todo list items to be visible after reload
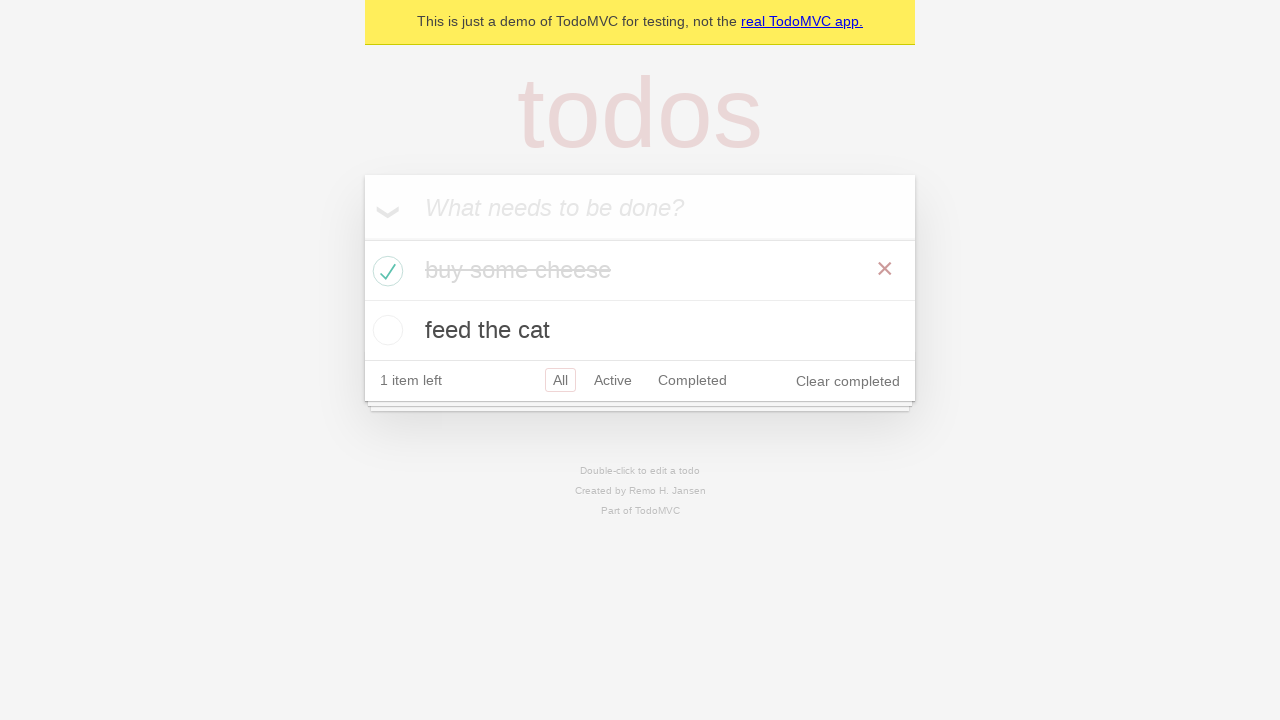

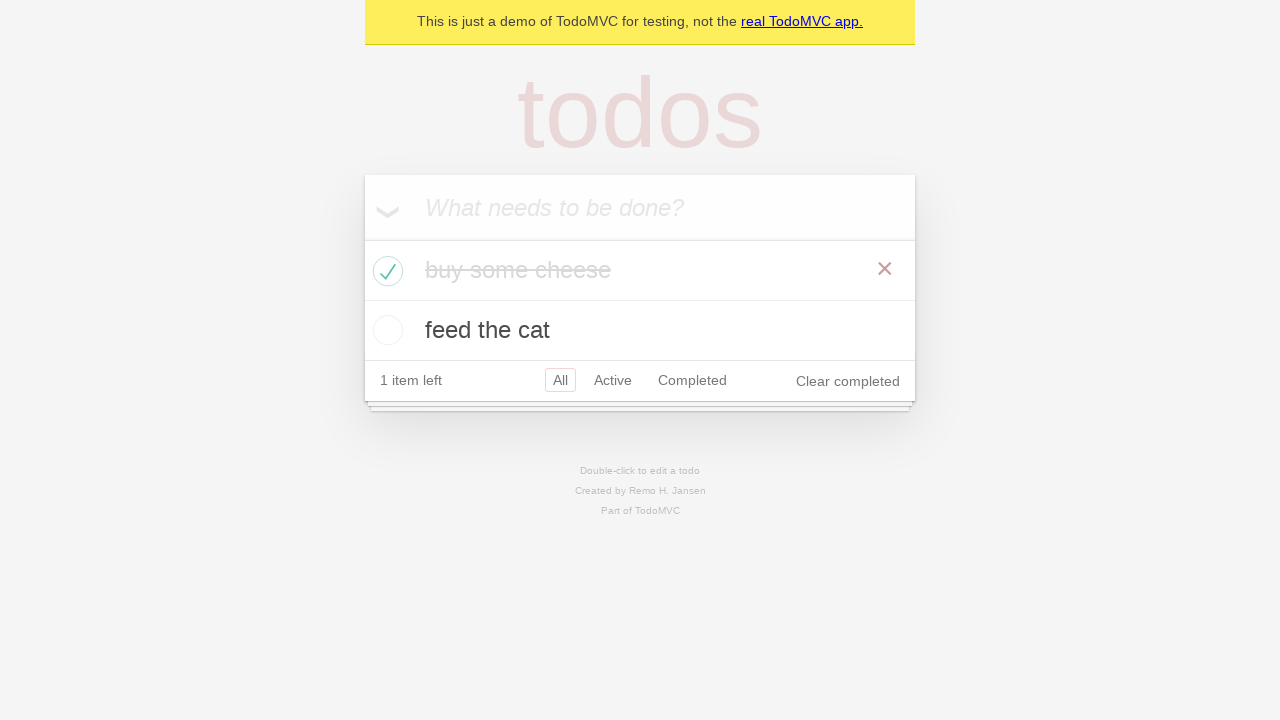